Tests nested frames navigation by accessing content in different frame locations

Starting URL: https://the-internet.herokuapp.com/

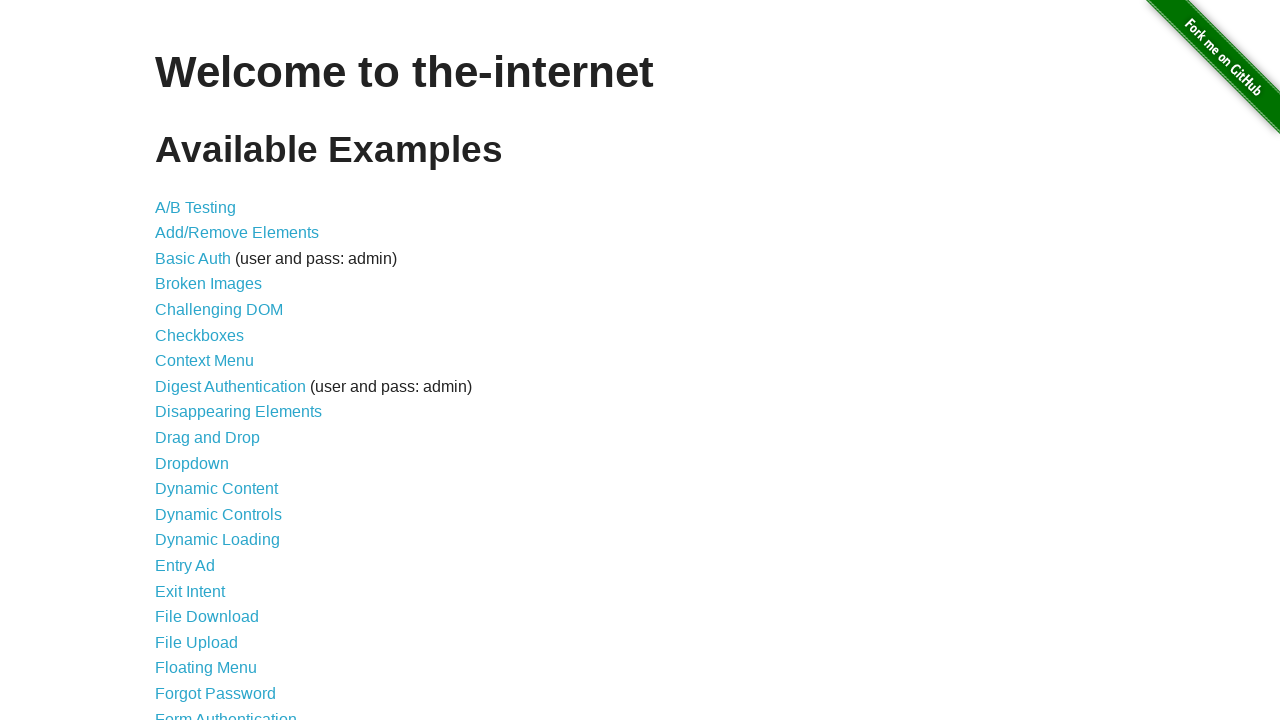

Clicked on Frames tab at (182, 361) on a[href='/frames']
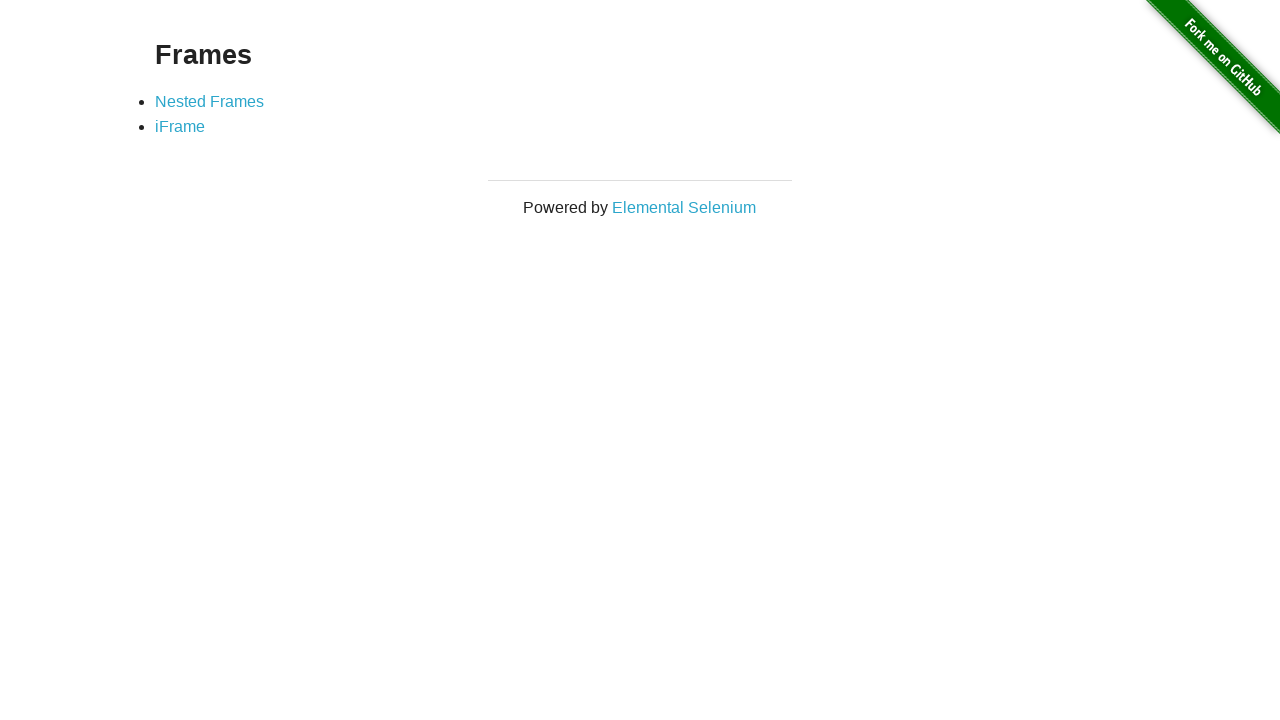

Clicked on Nested Frames tab at (210, 101) on a[href='/nested_frames']
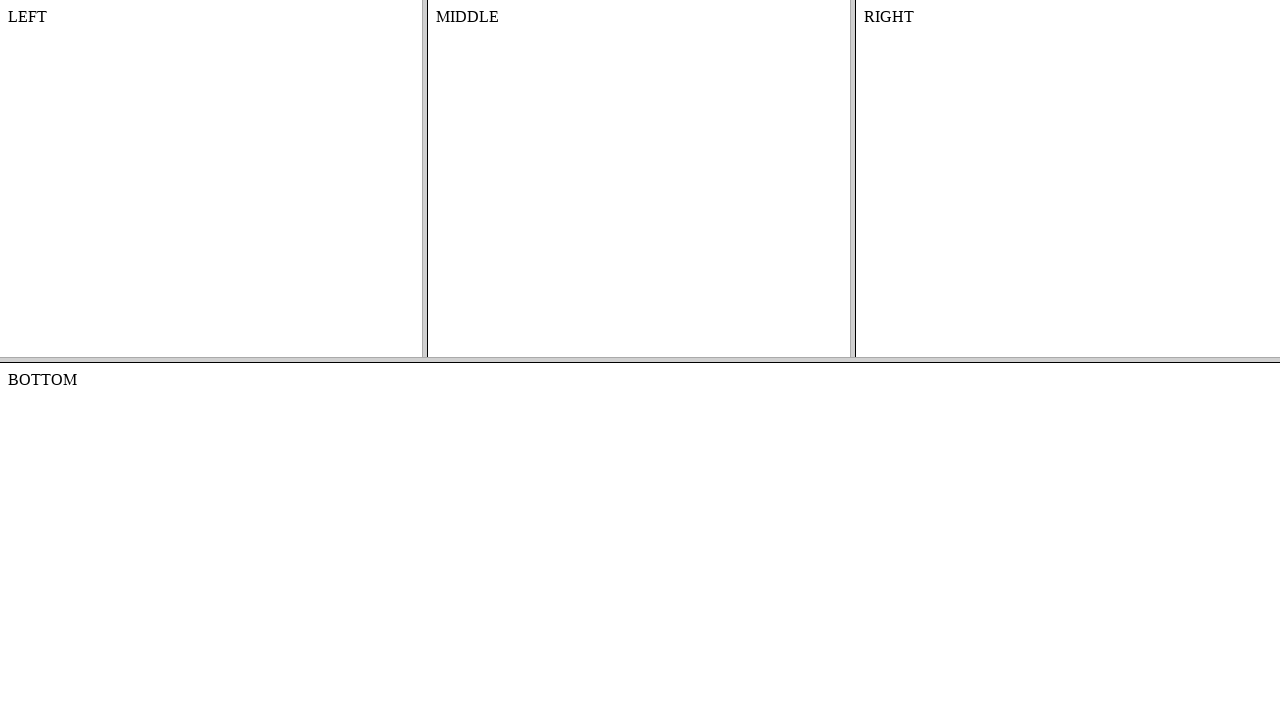

Located top frame
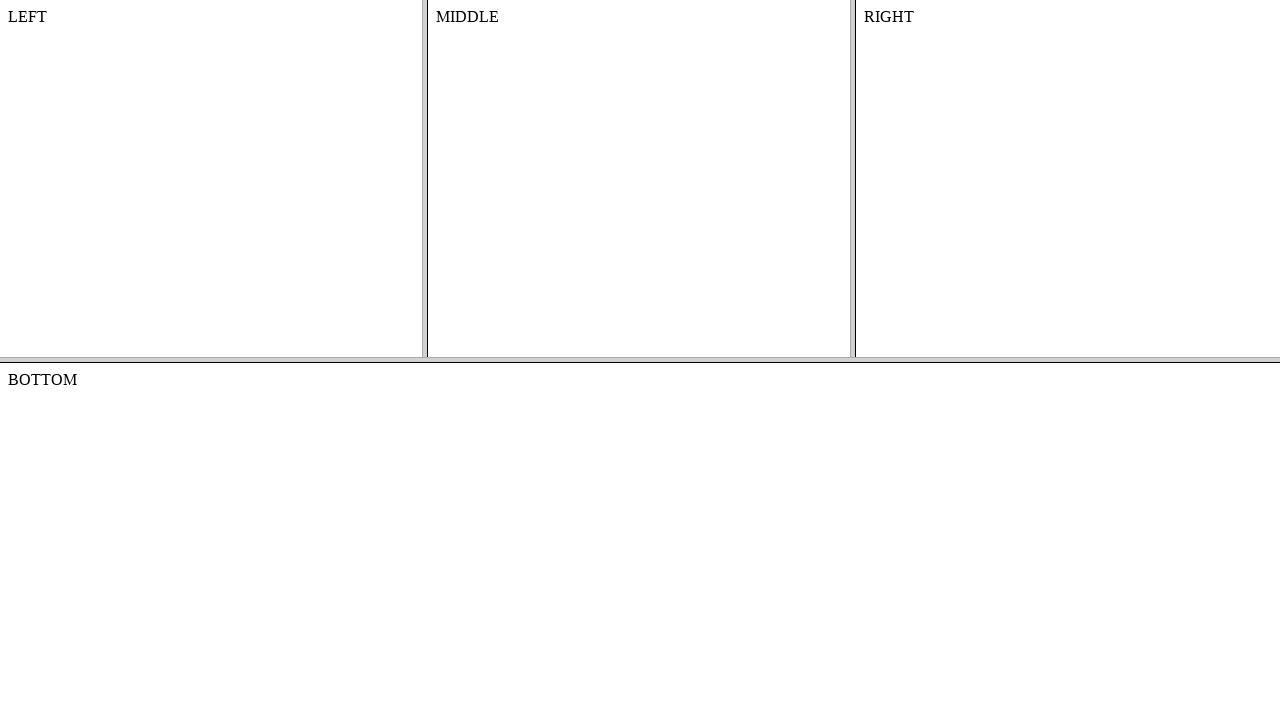

Located left frame within top frame
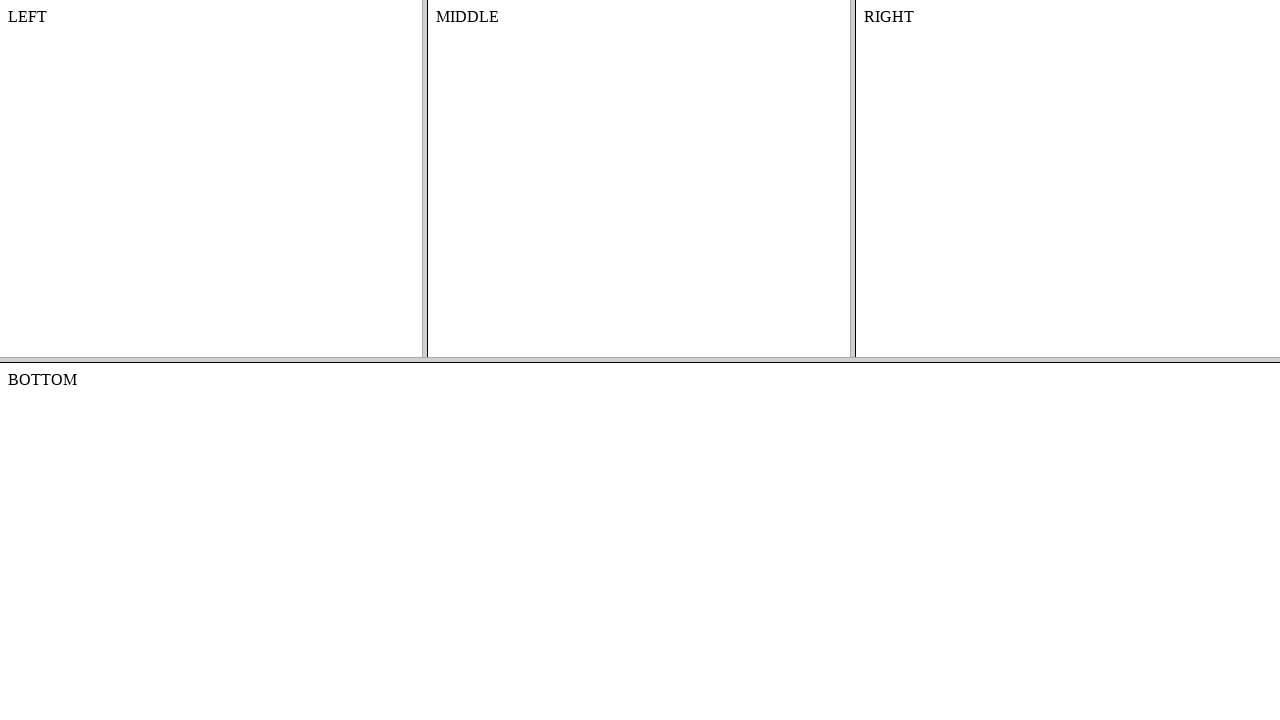

Left frame content loaded
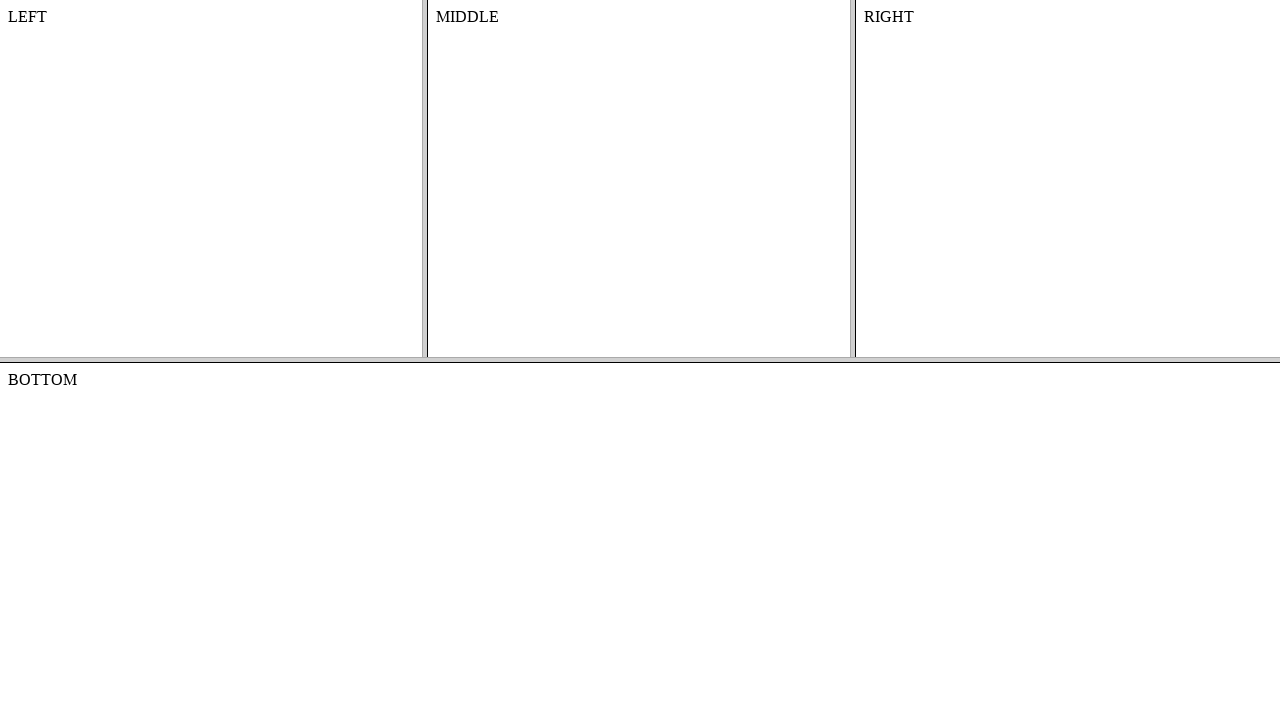

Located middle frame within top frame
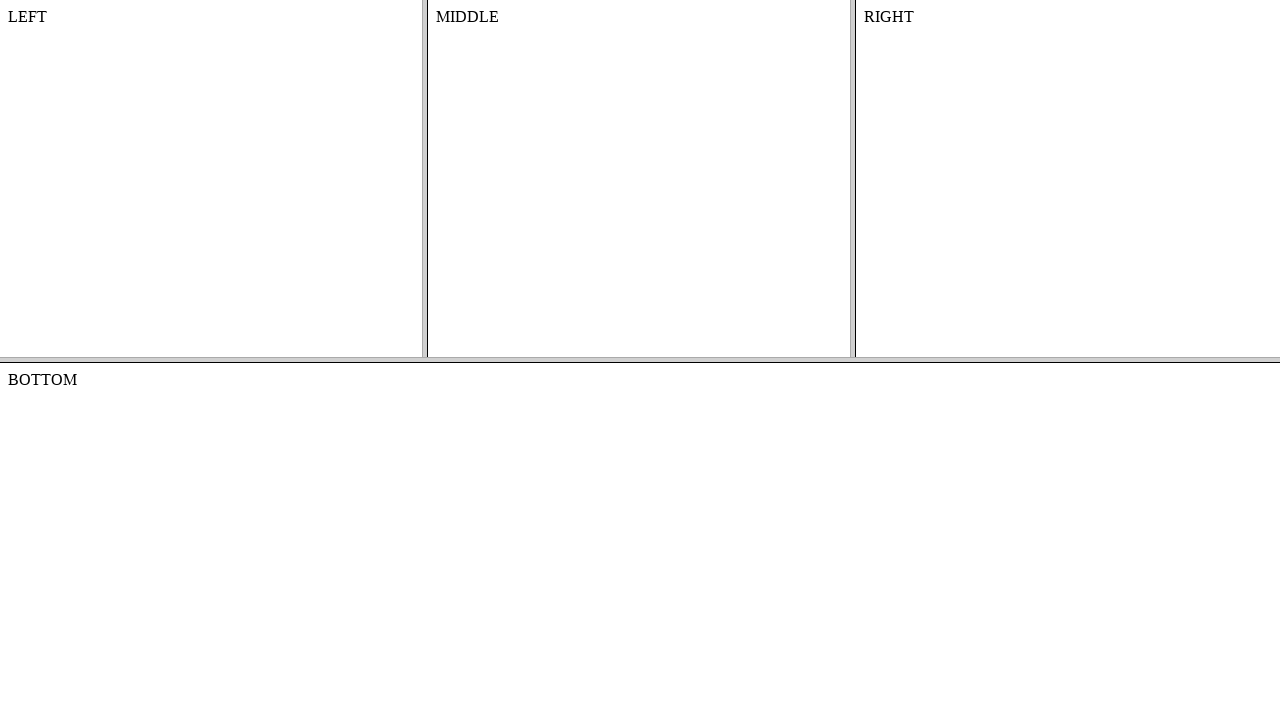

Middle frame content loaded
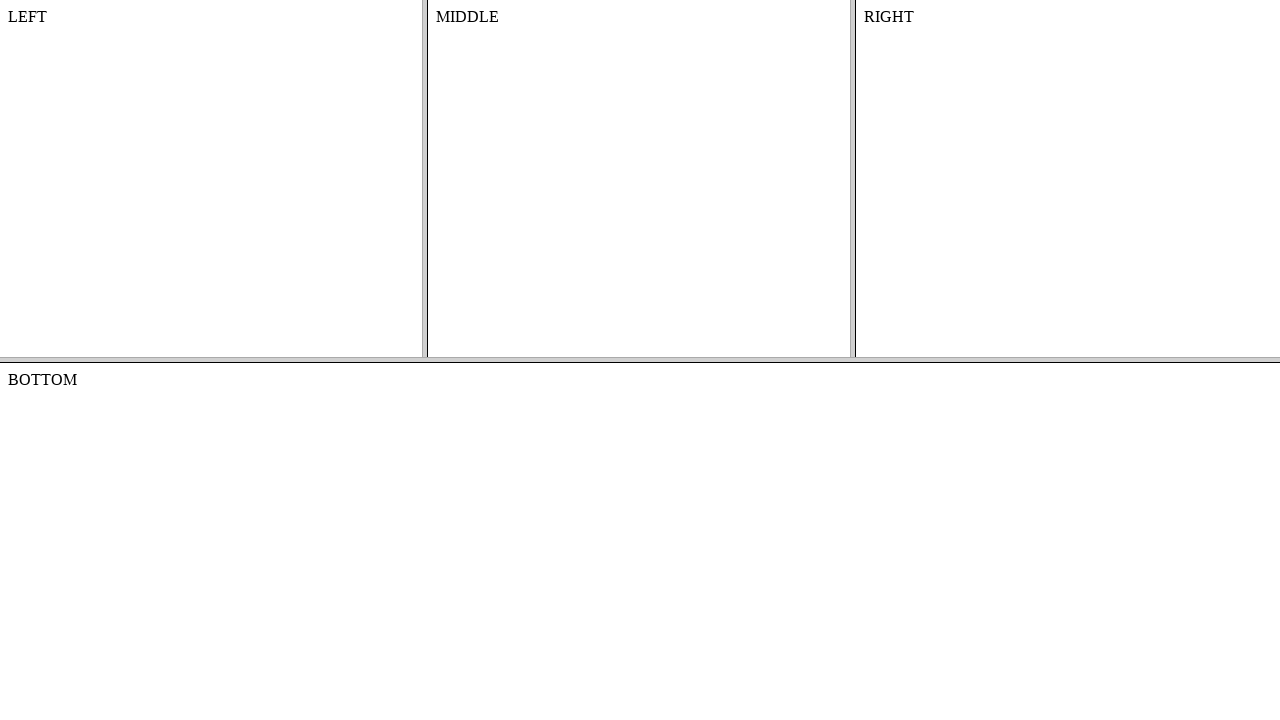

Located right frame within top frame
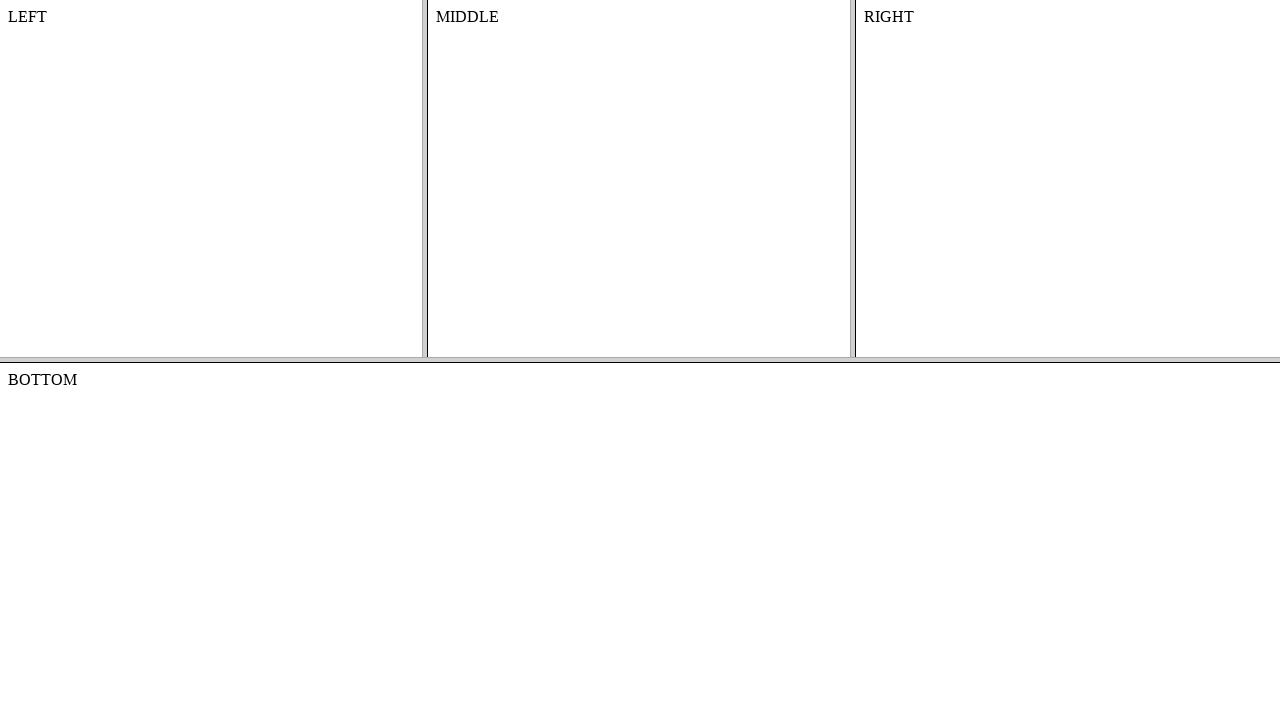

Right frame content loaded
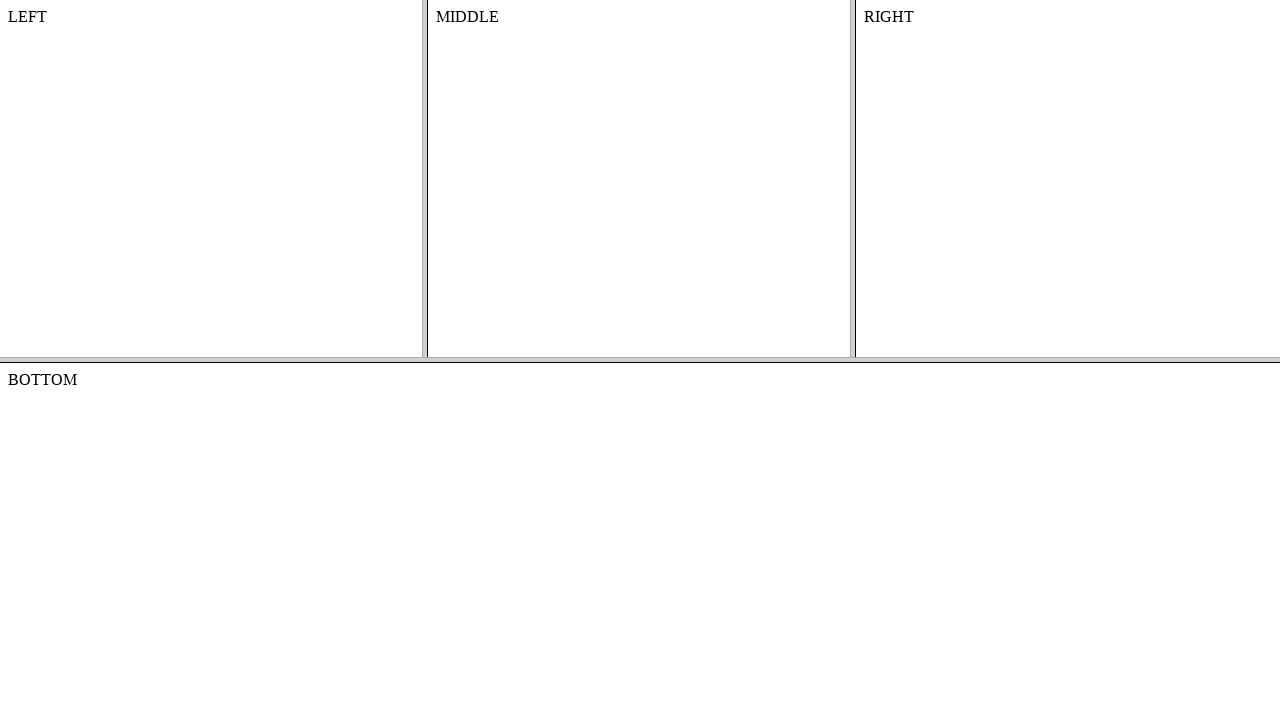

Located bottom frame
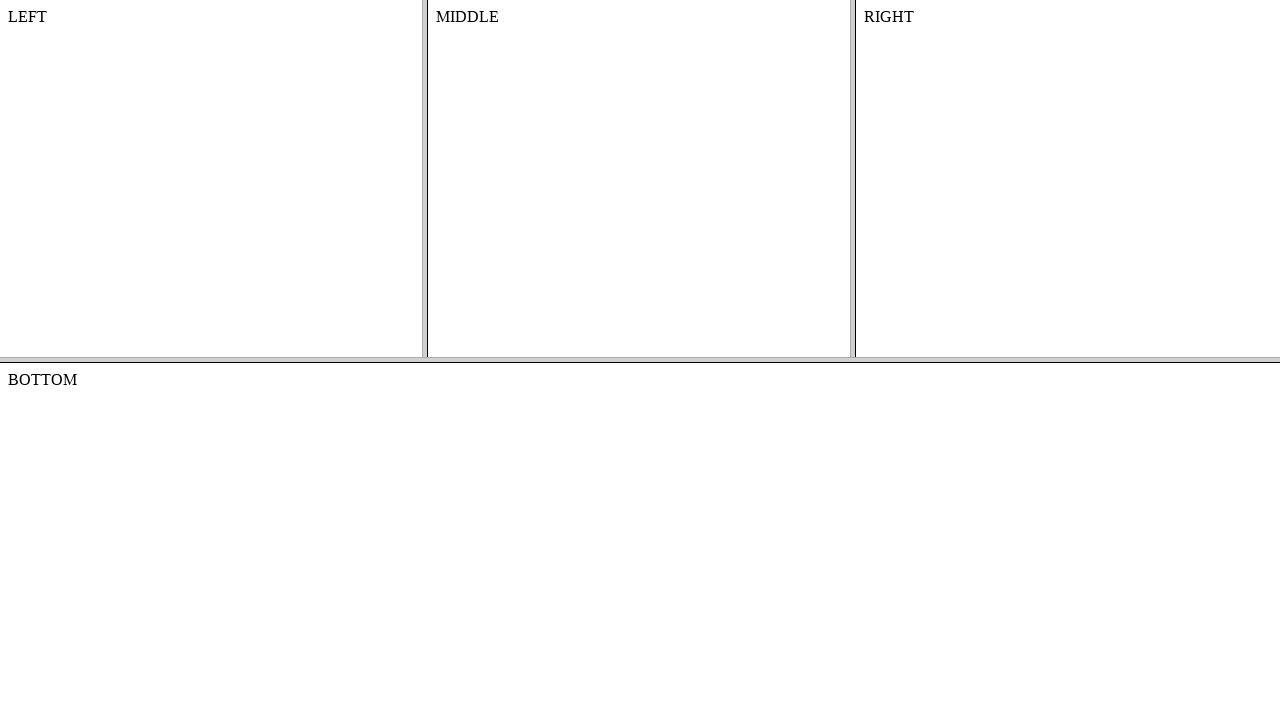

Bottom frame content loaded
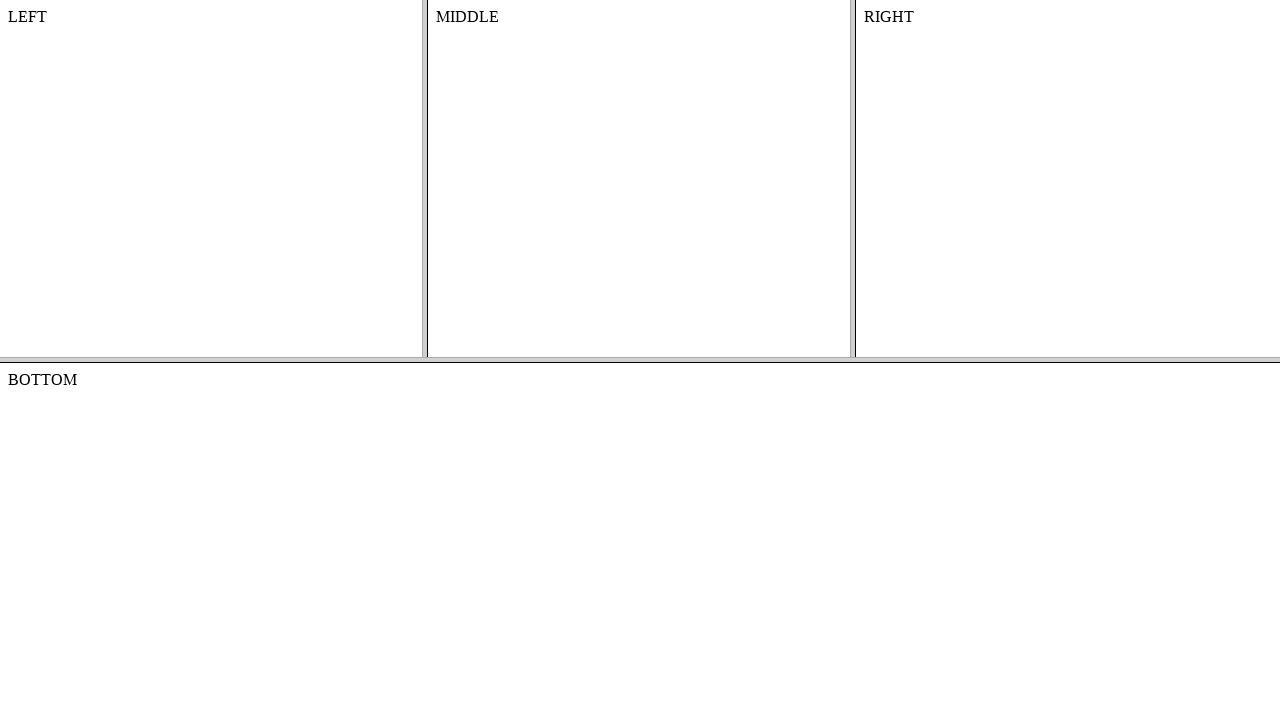

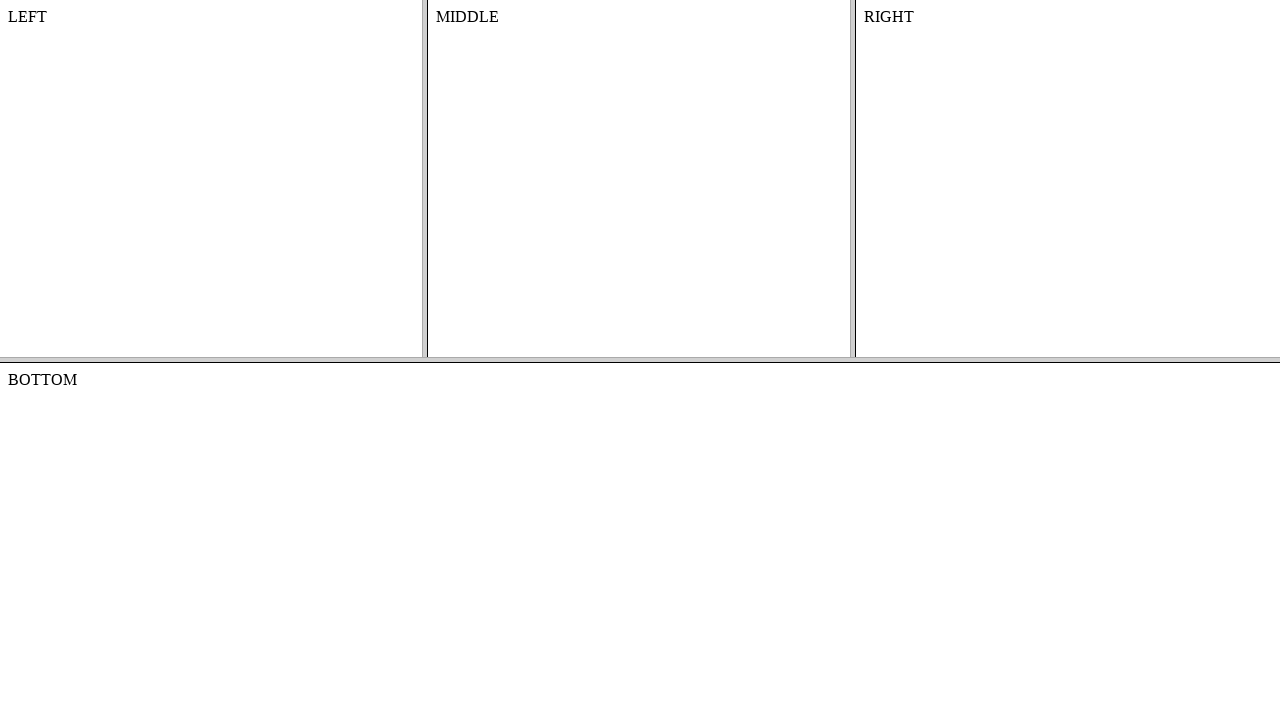